Navigates to Pro Kabaddi standings page and verifies that team information including position, matches played, won, lost, and tied are displayed for a specific team.

Starting URL: https://www.prokabaddi.com/standings

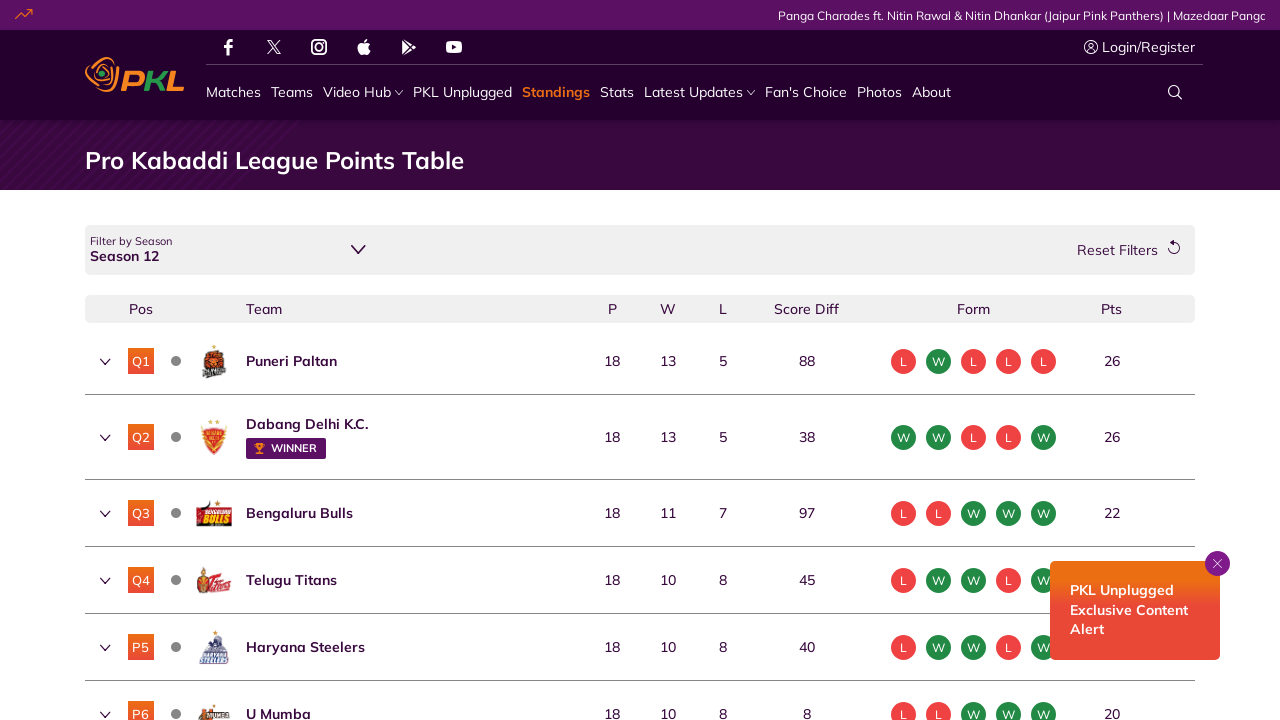

Waited for team names to load on the standings page
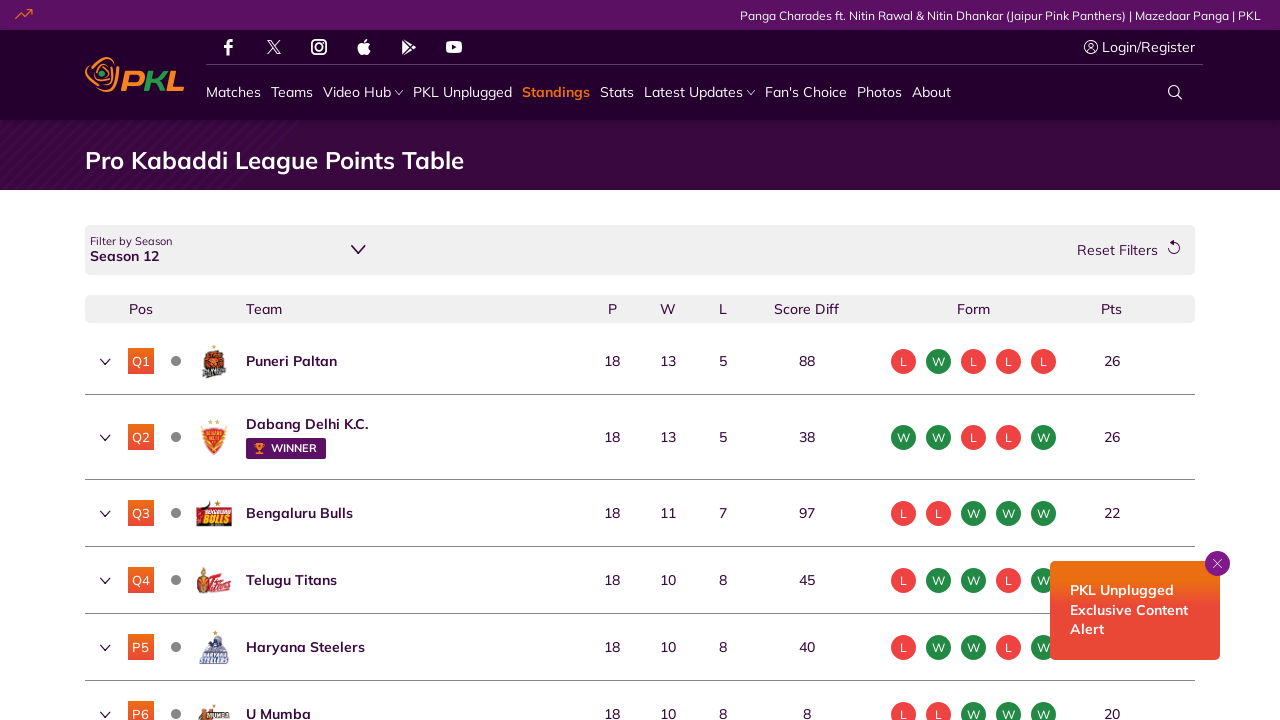

Retrieved all team name elements from the standings page
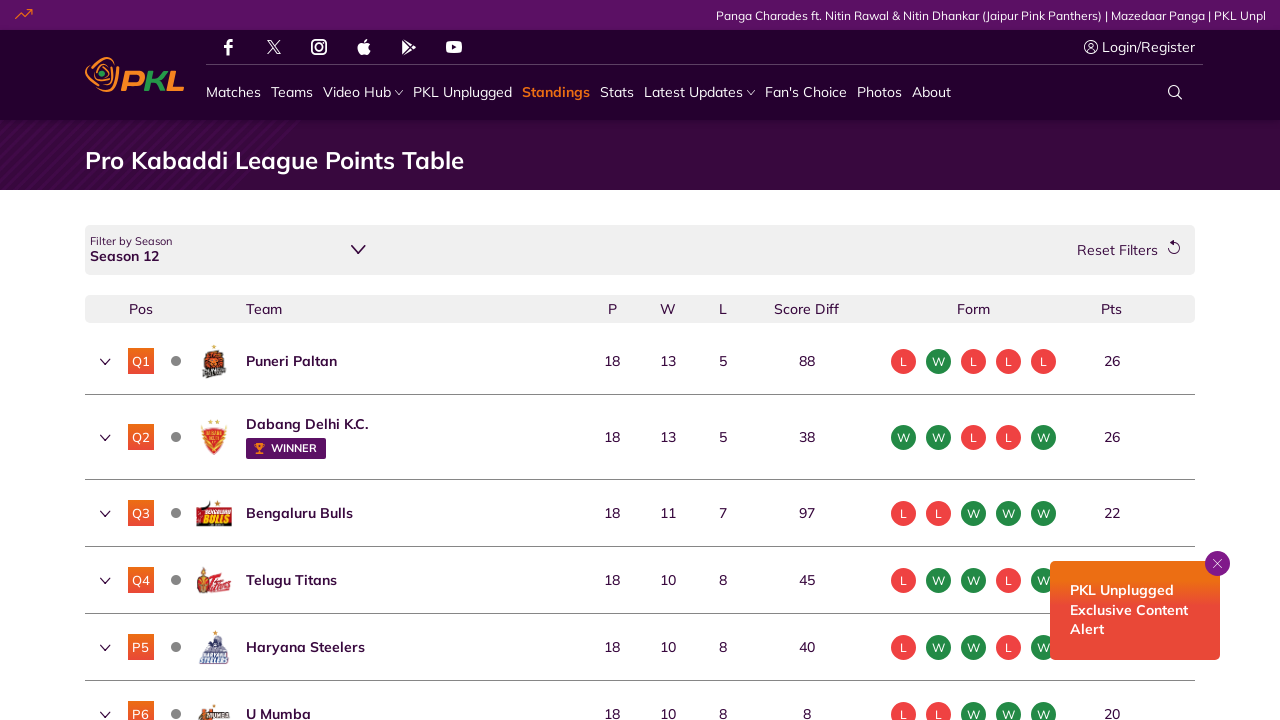

Found team 'Bengaluru Bulls' in the standings list
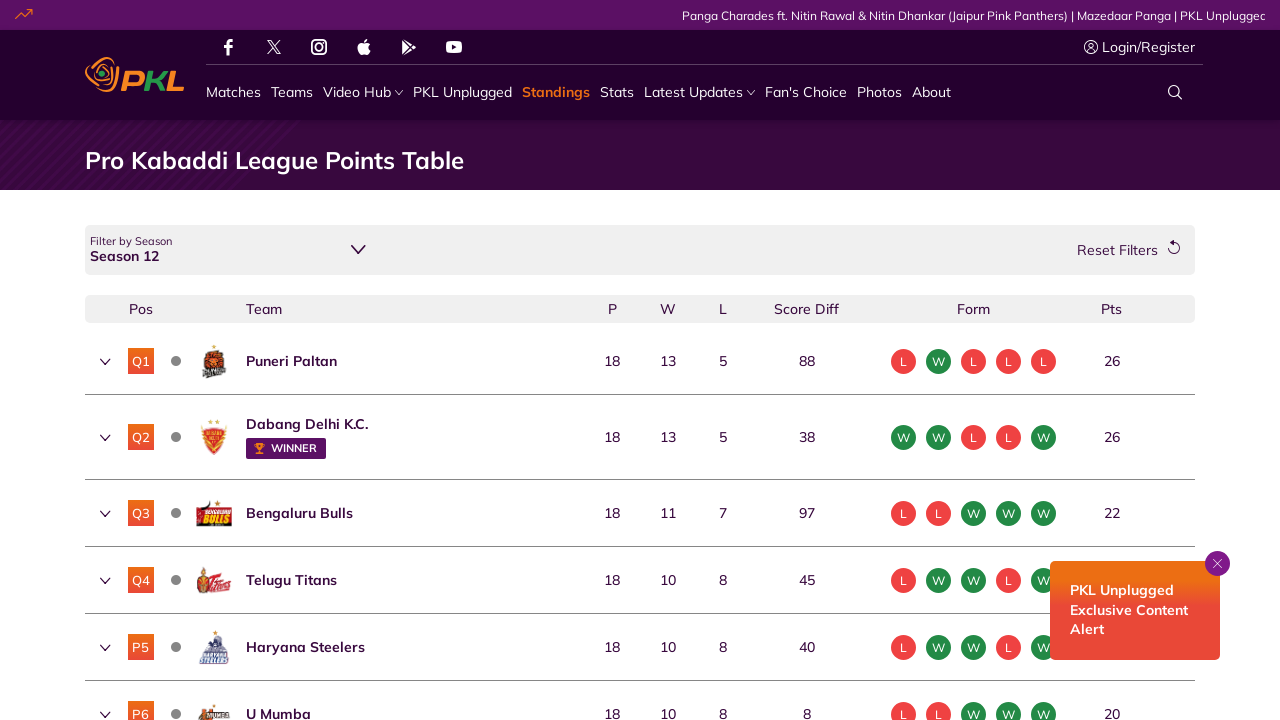

Verified that team position element is visible
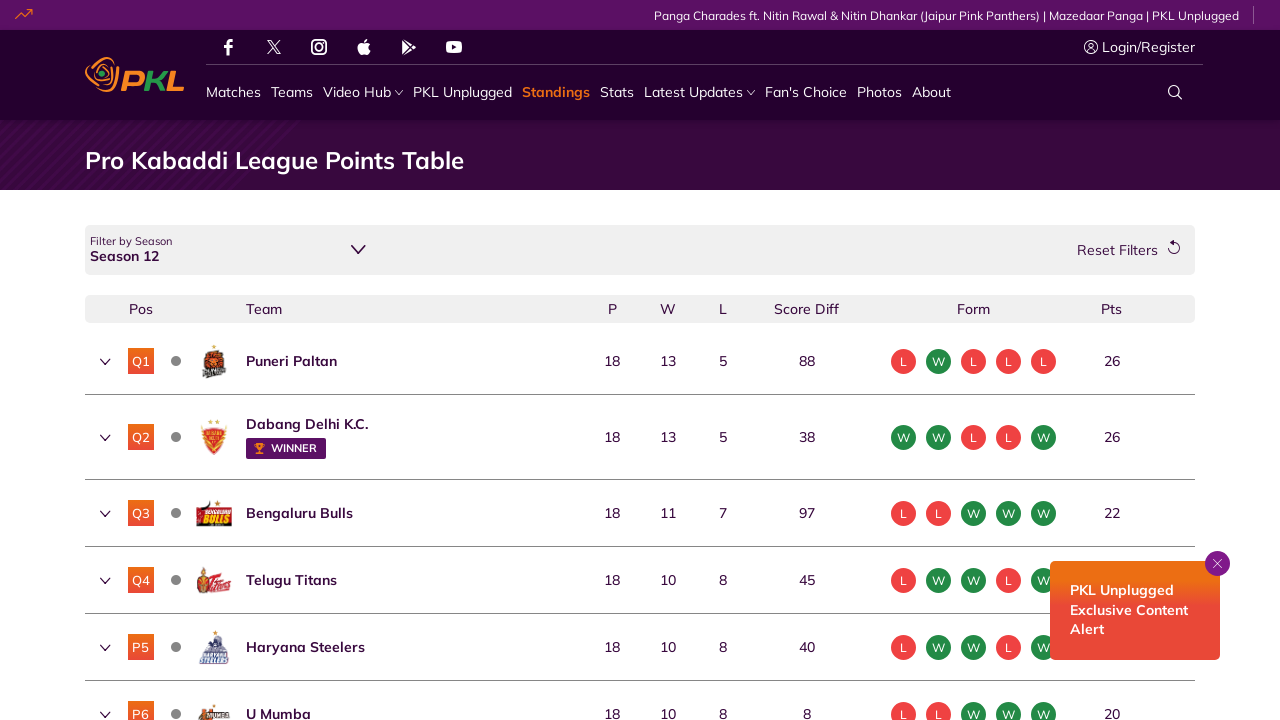

Verified that matches played element is visible
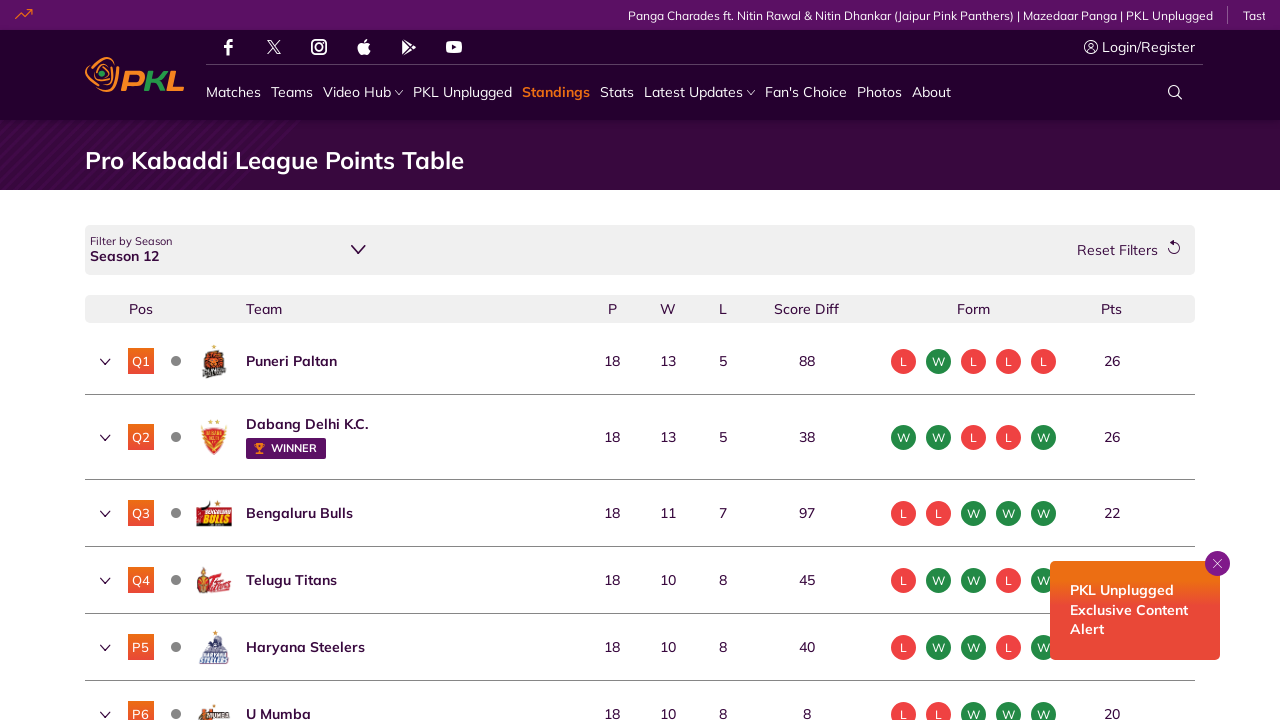

Verified that matches won element is visible
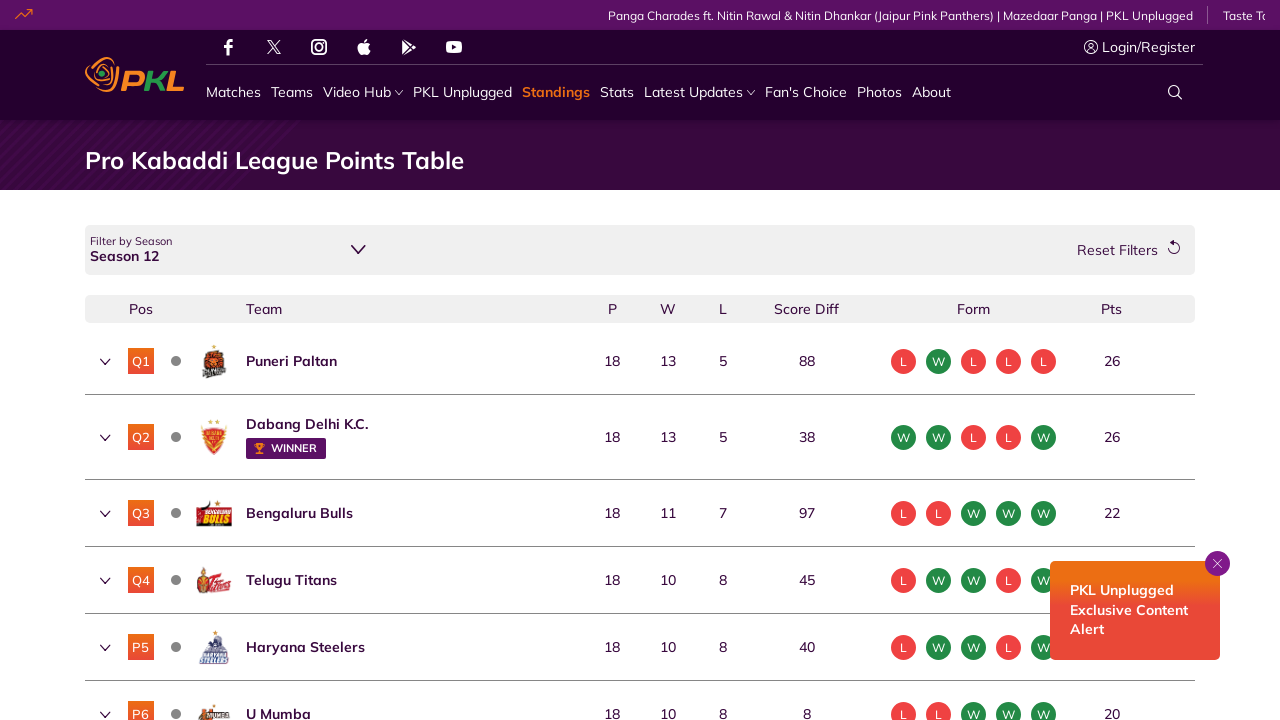

Verified that matches lost element is visible
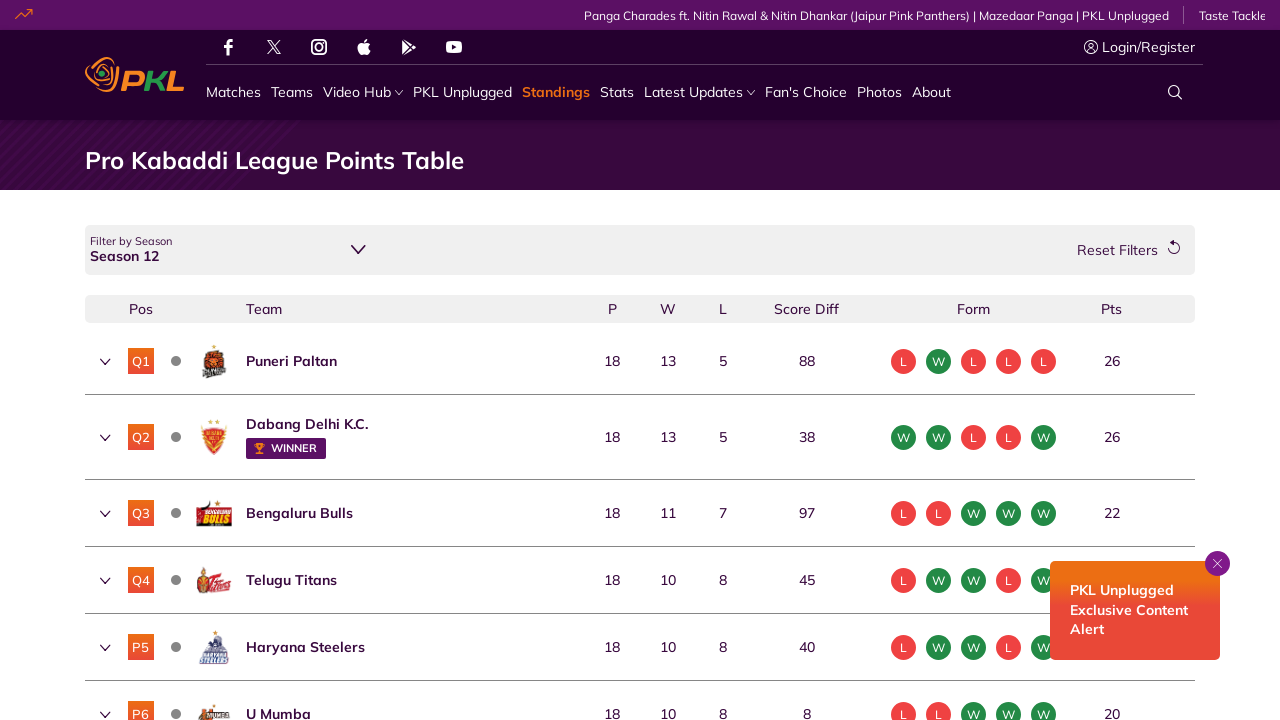

Verified that matches tied element is visible
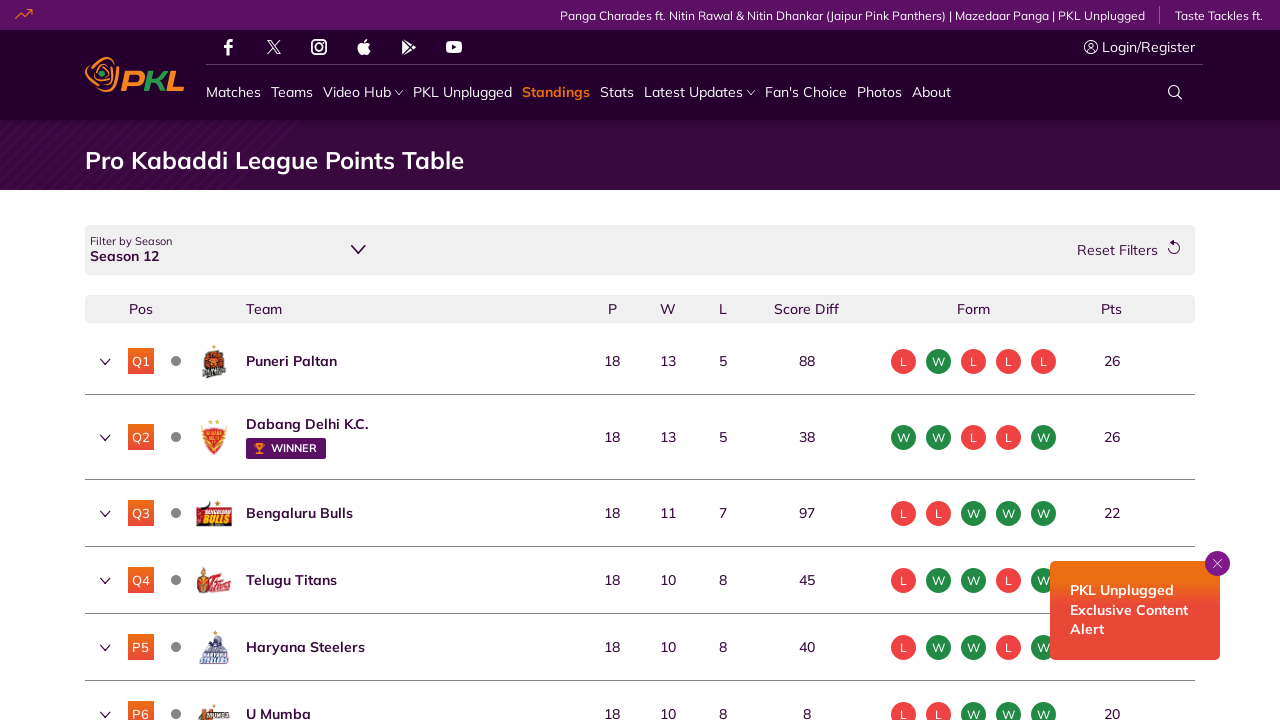

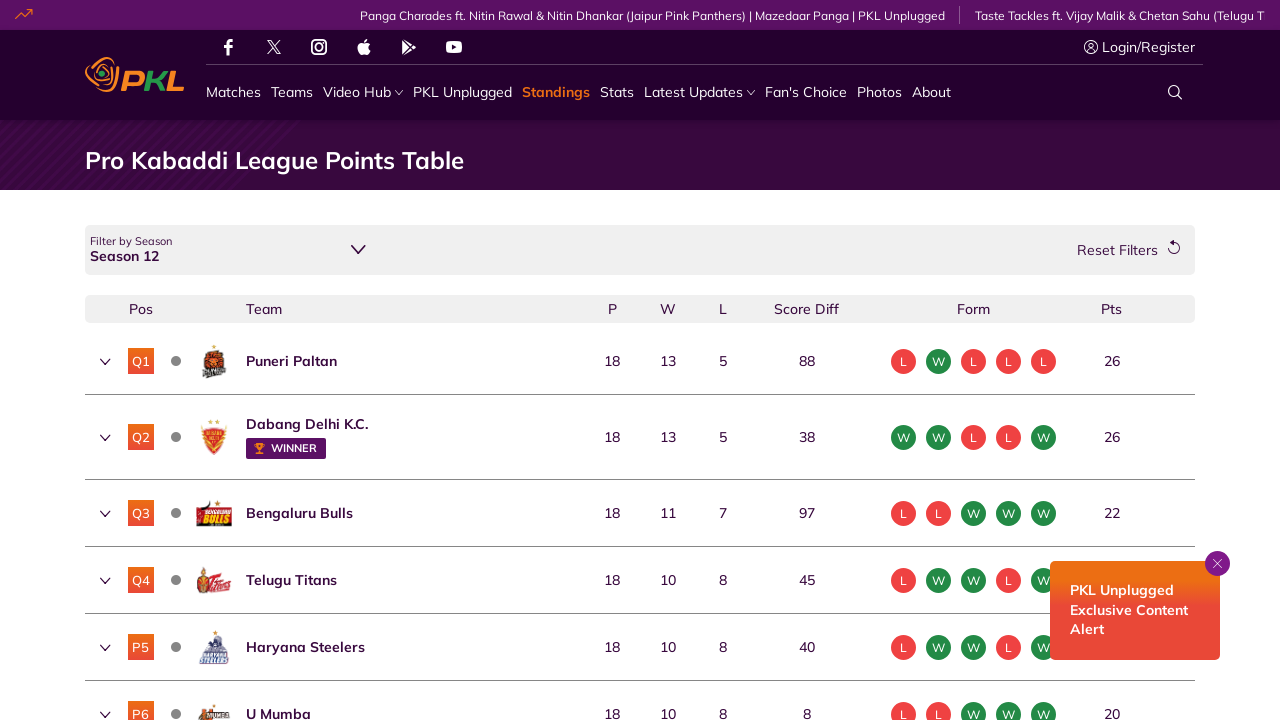